Navigates to the Rahul Shetty Academy Automation Practice page and waits for it to load. The original script demonstrated screenshot functionality which is not translatable as a browser automation test.

Starting URL: https://rahulshettyacademy.com/AutomationPractice/

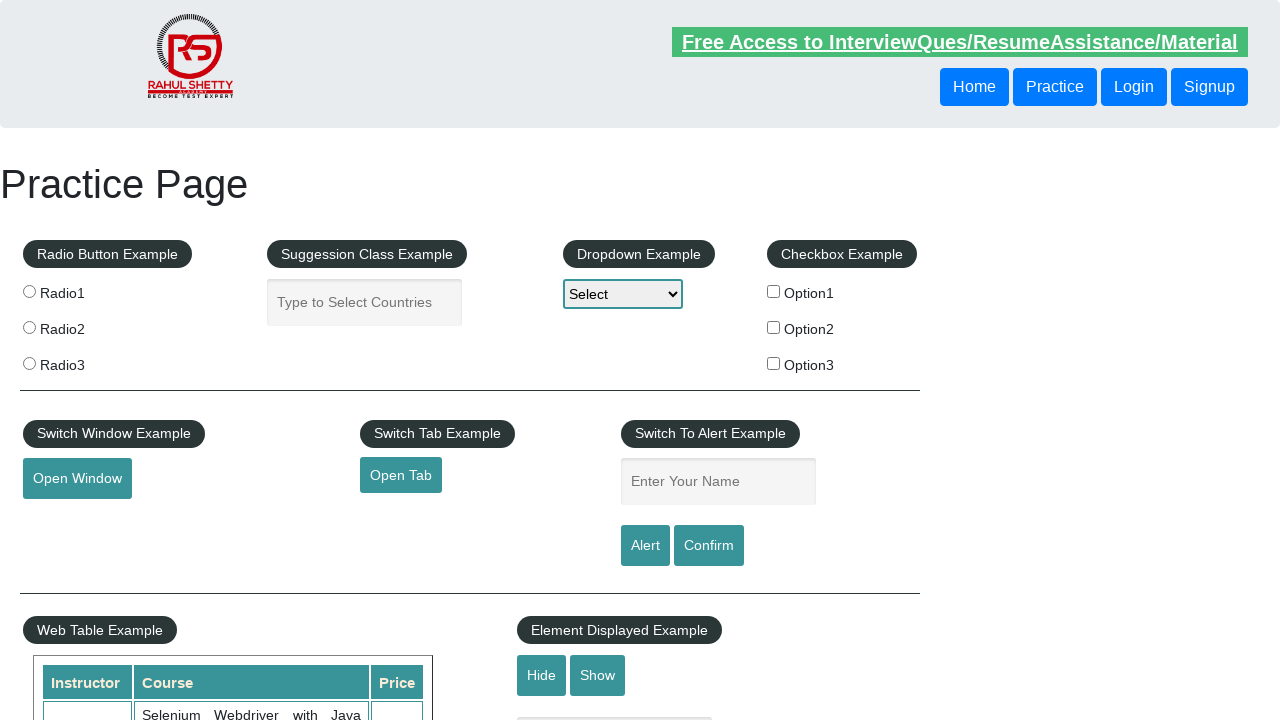

Waited for page DOM content to load
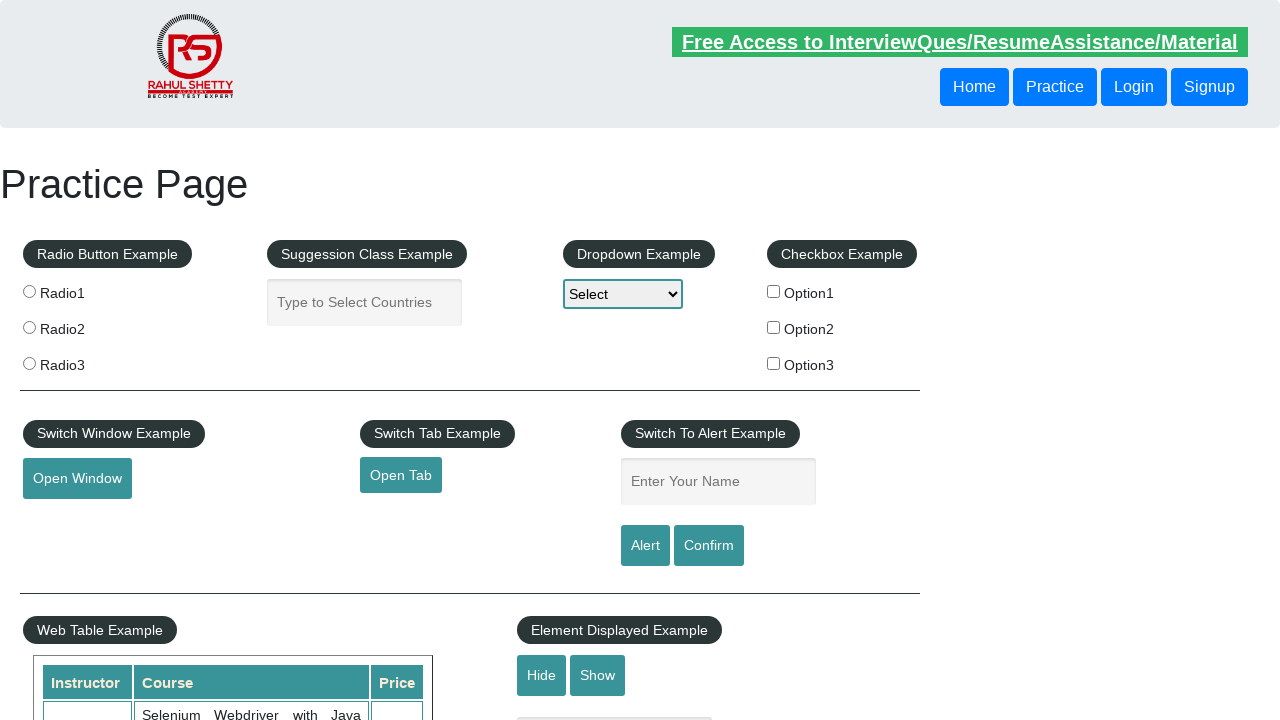

Verified page loaded by waiting for main content element
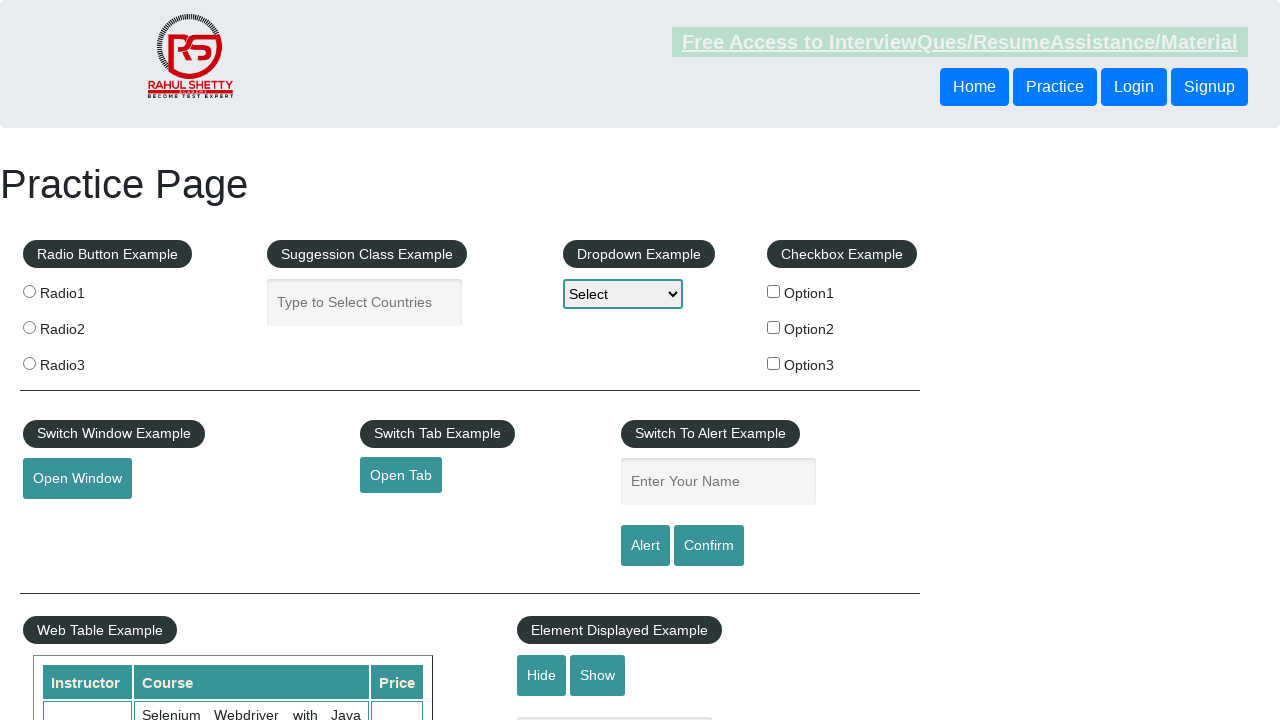

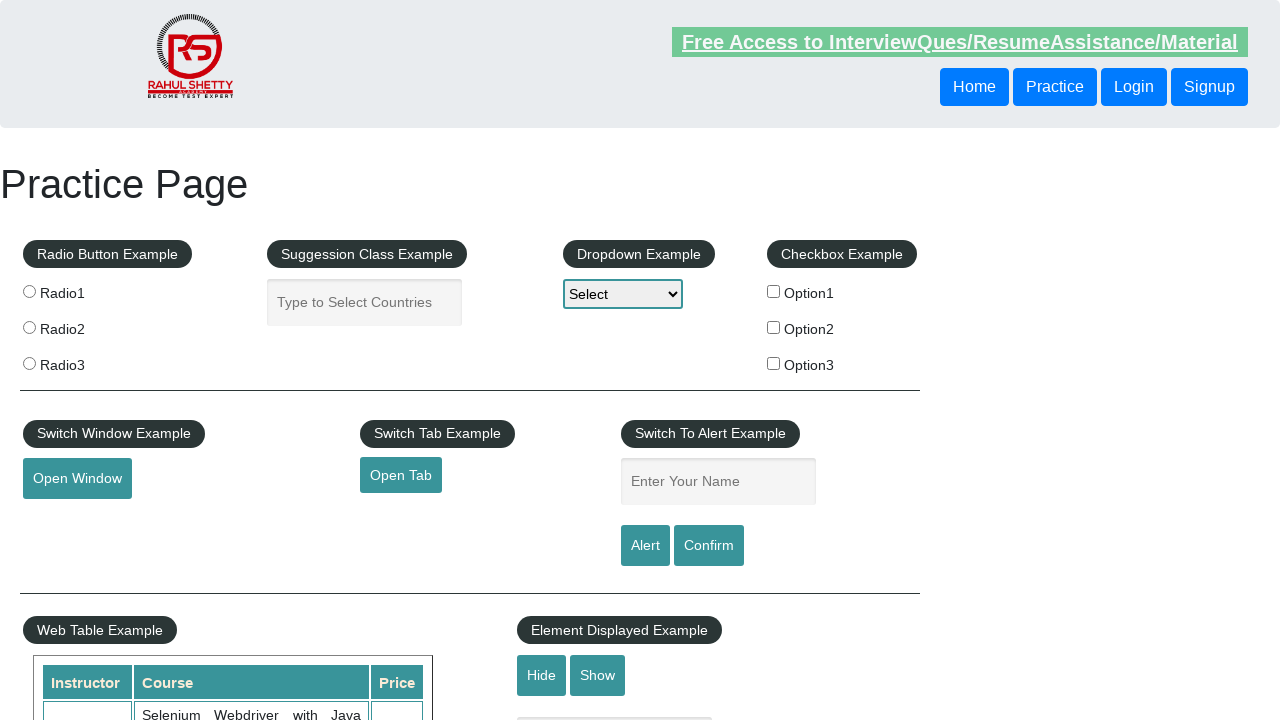